Tests search functionality by typing "selenium" character by character into the search field and submitting with Enter key

Starting URL: https://anhtester.com/

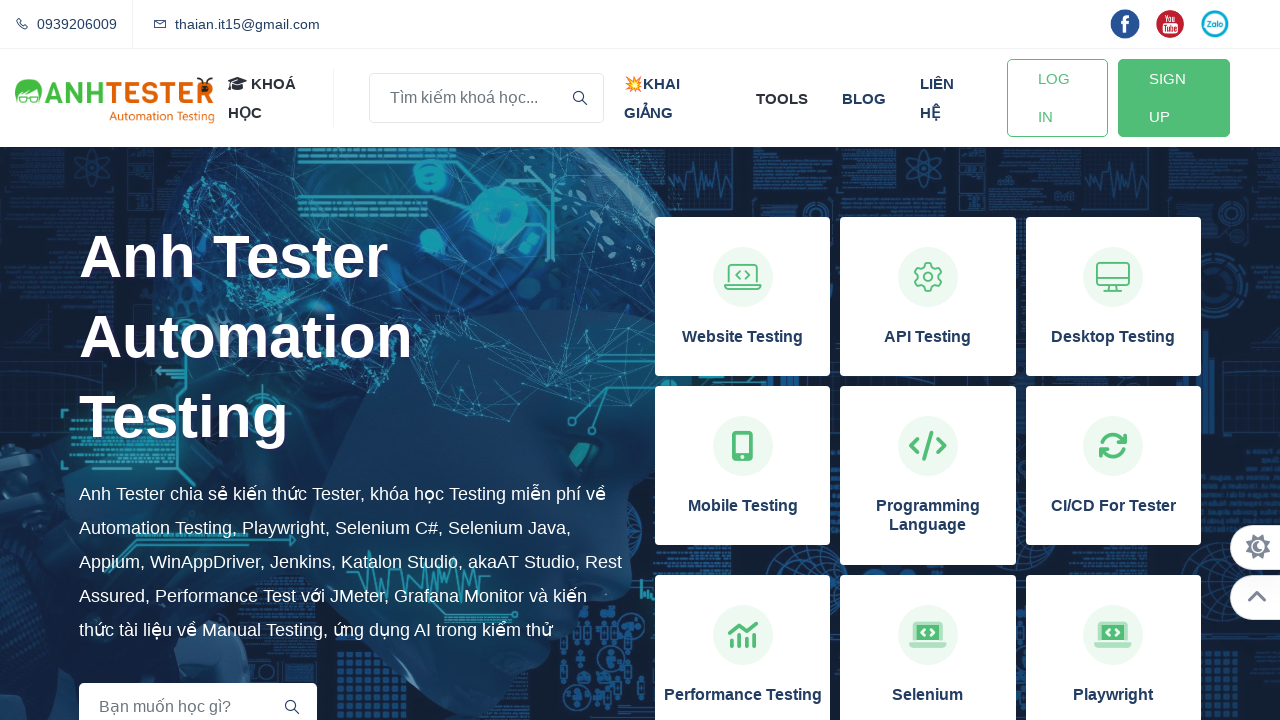

Clicked on search input field at (486, 98) on input[name='key']
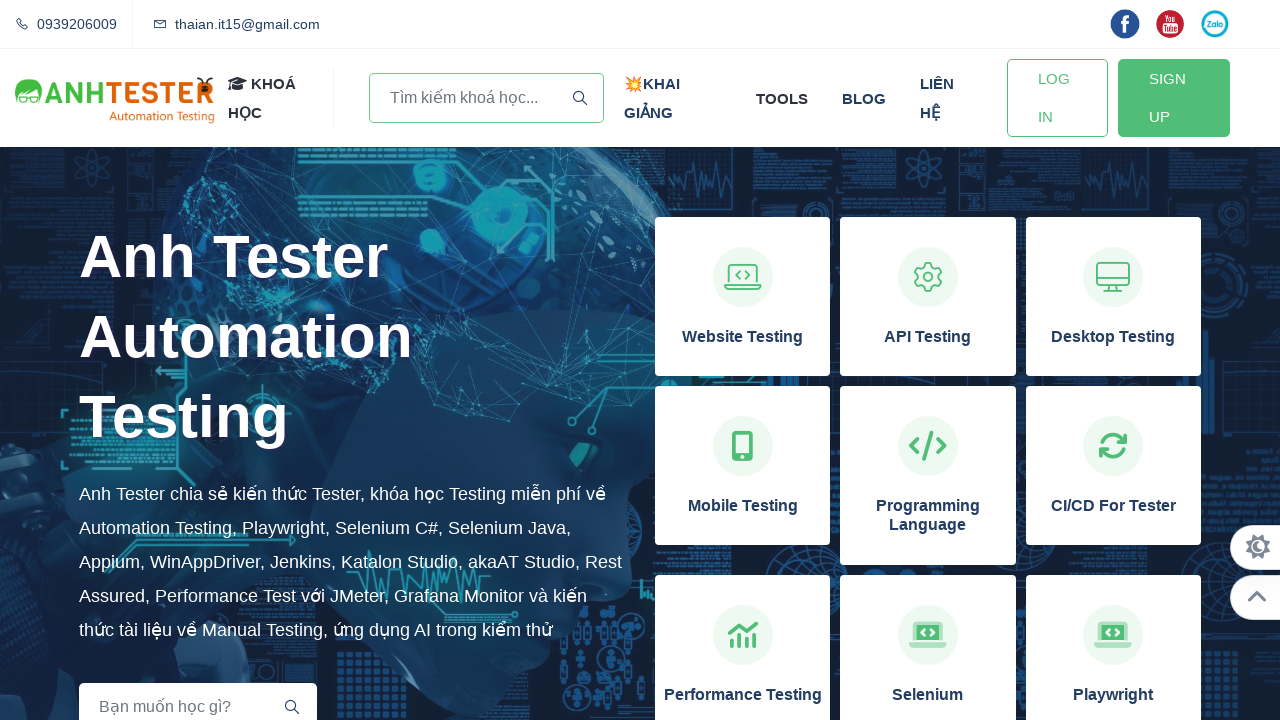

Typed 'selenium' into search field character by character on input[name='key']
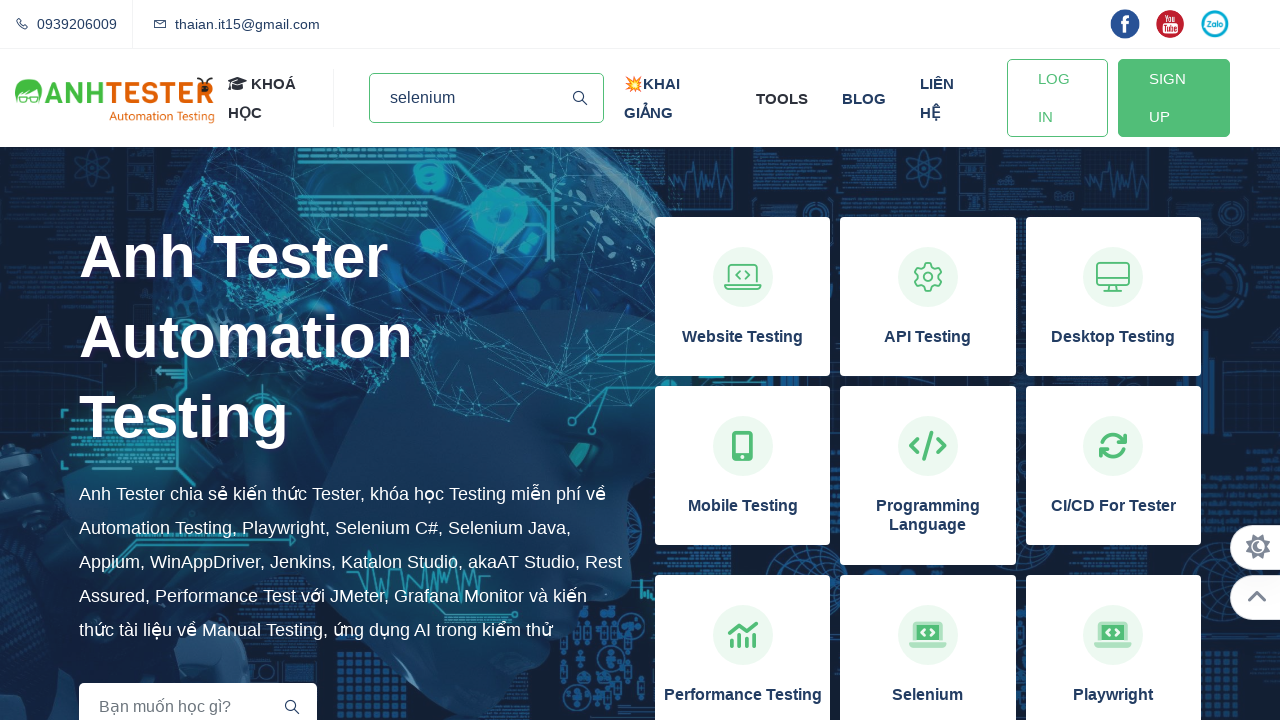

Pressed Enter key to submit search on input[name='key']
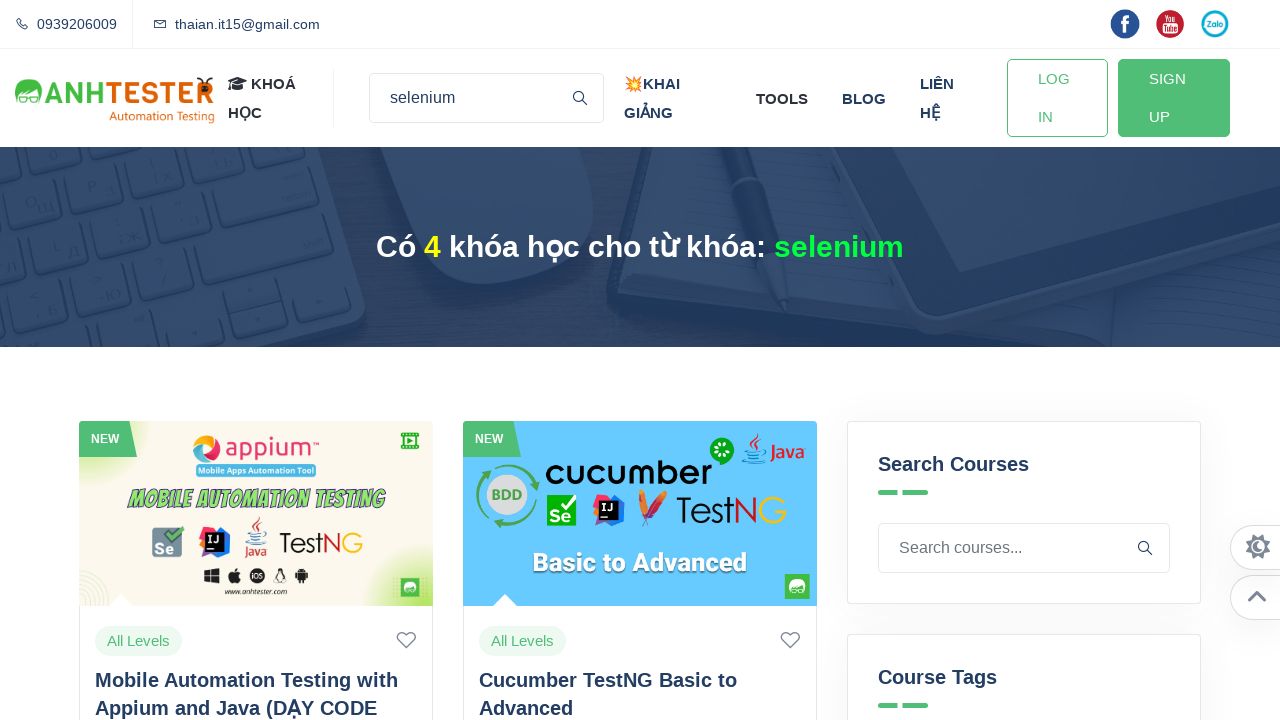

Search results loaded and network idle
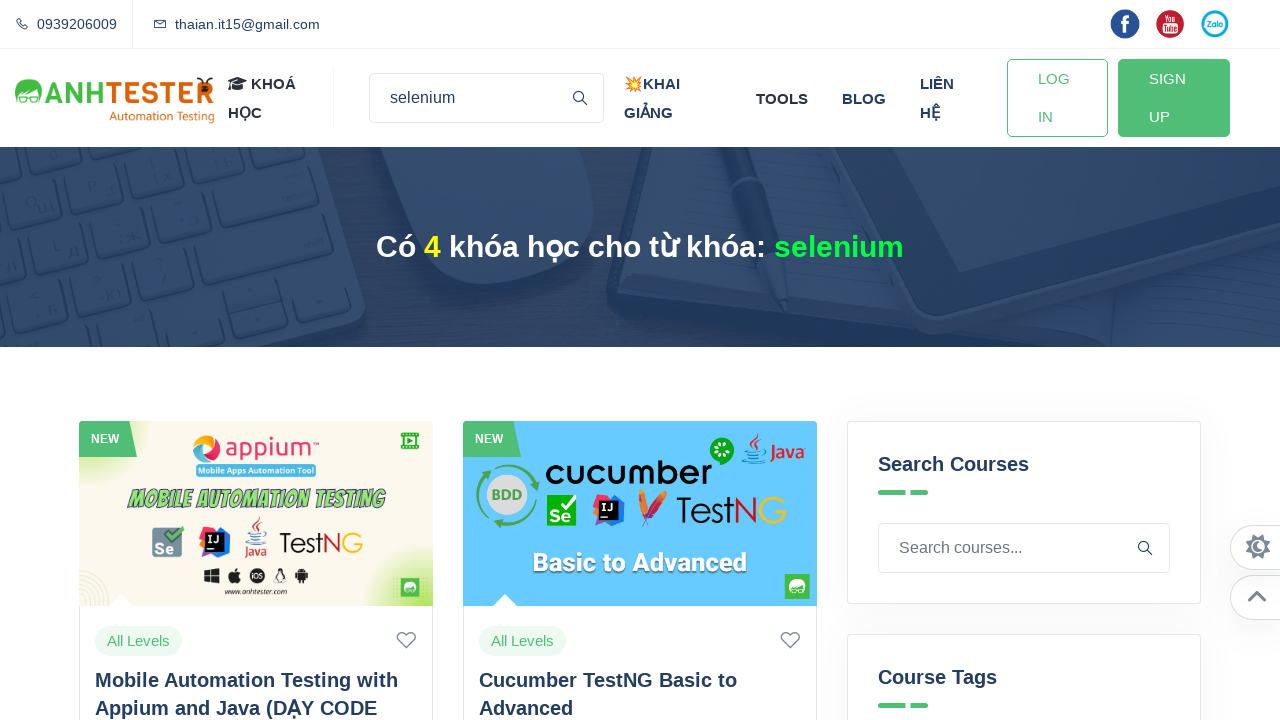

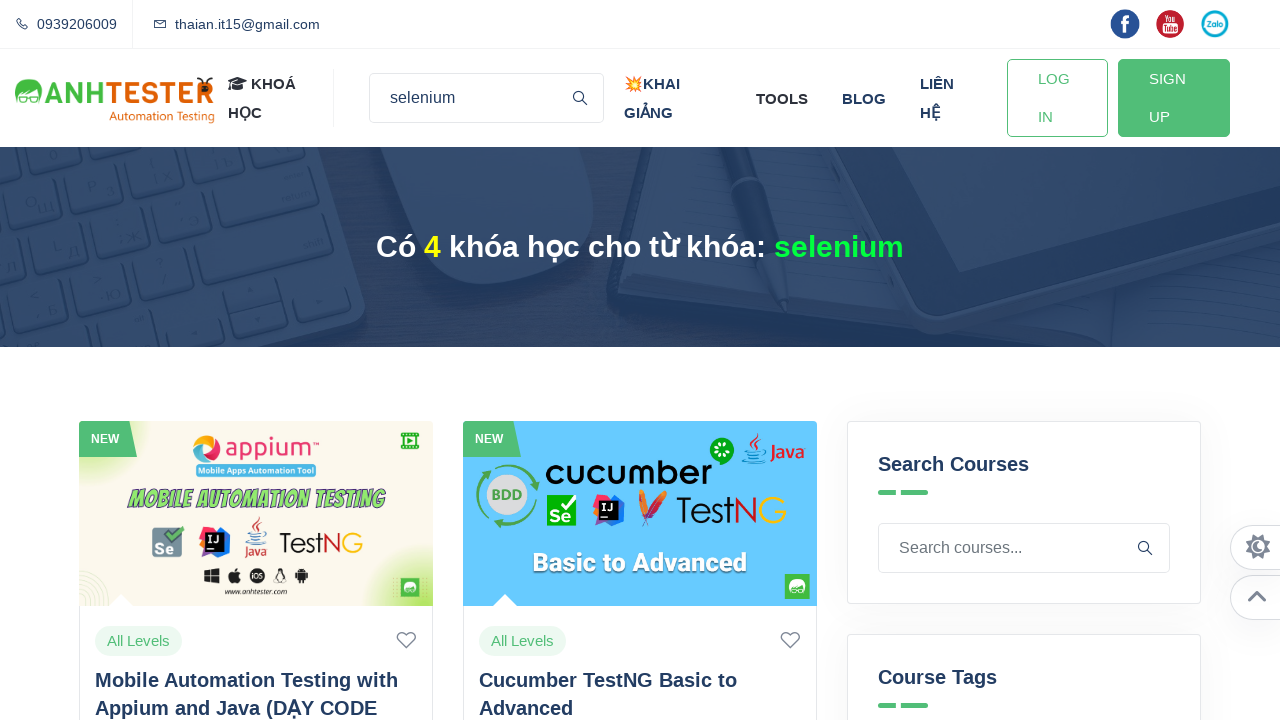